Tests the Get Started link on the Playwright homepage navigates to the intro documentation page

Starting URL: https://playwright.dev/

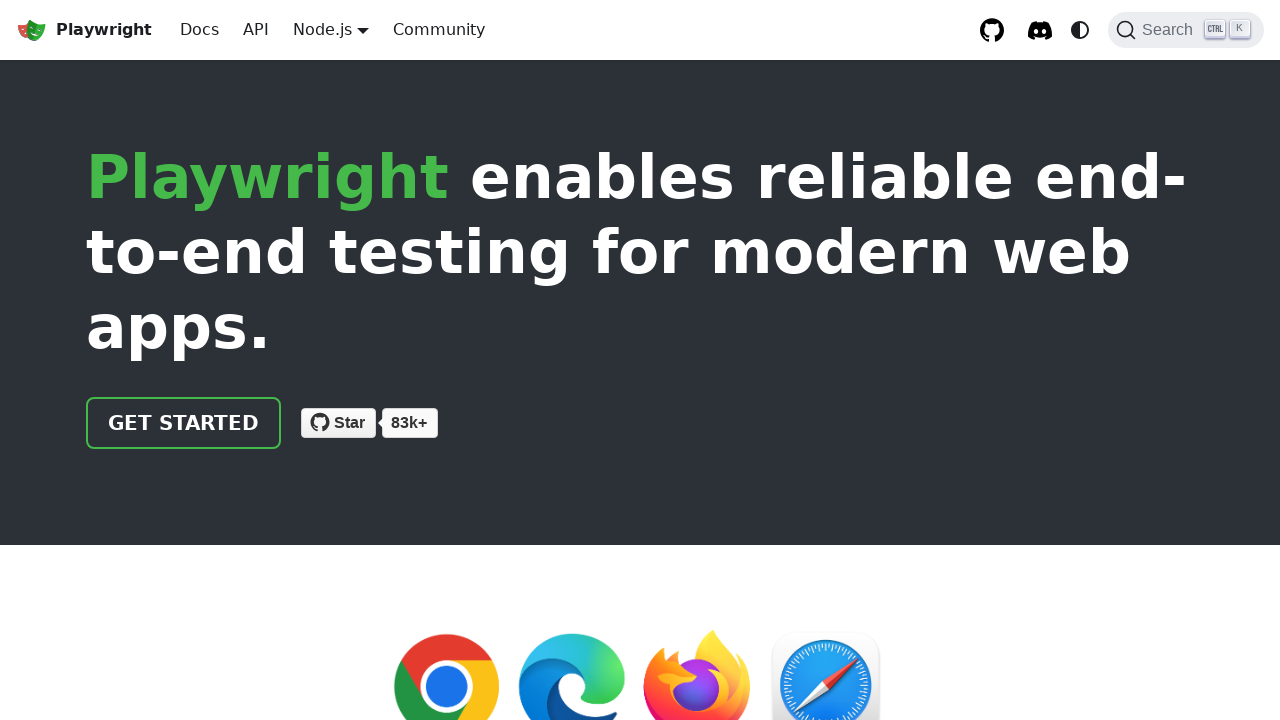

Clicked the Get Started link on Playwright homepage at (184, 423) on a.getStarted_Sjon, a:has-text('Get started')
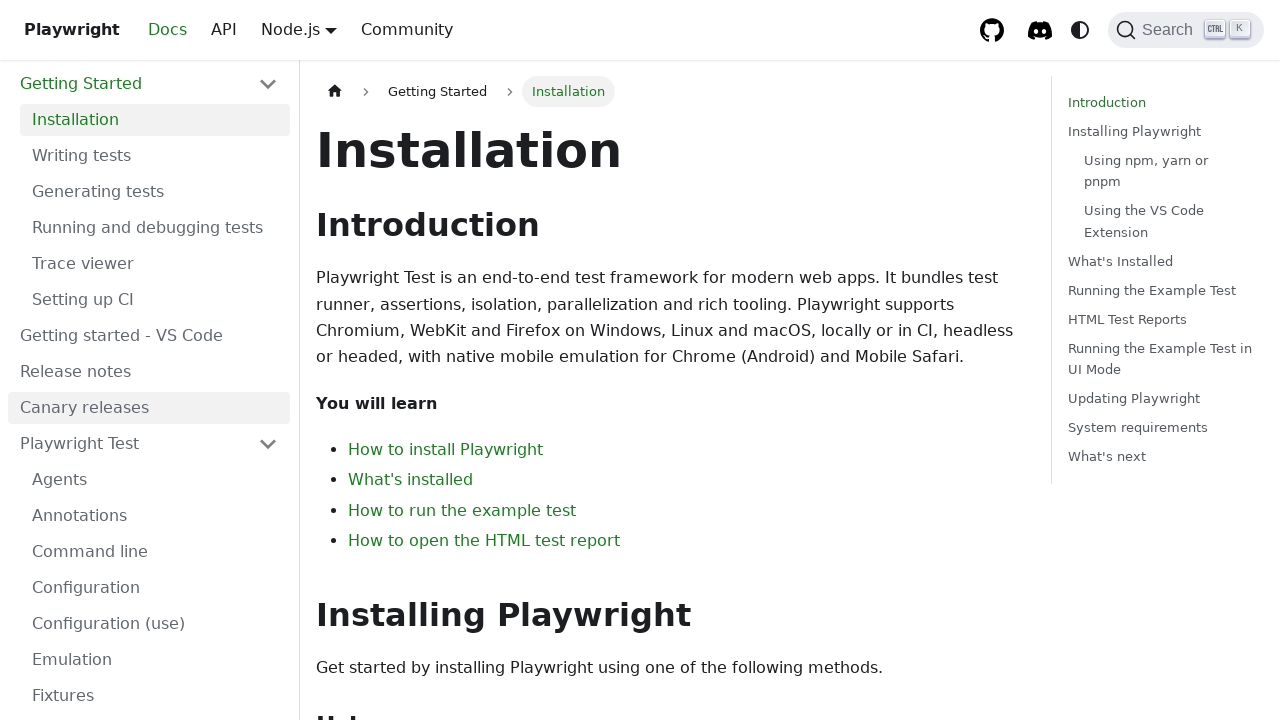

Navigated to intro documentation page
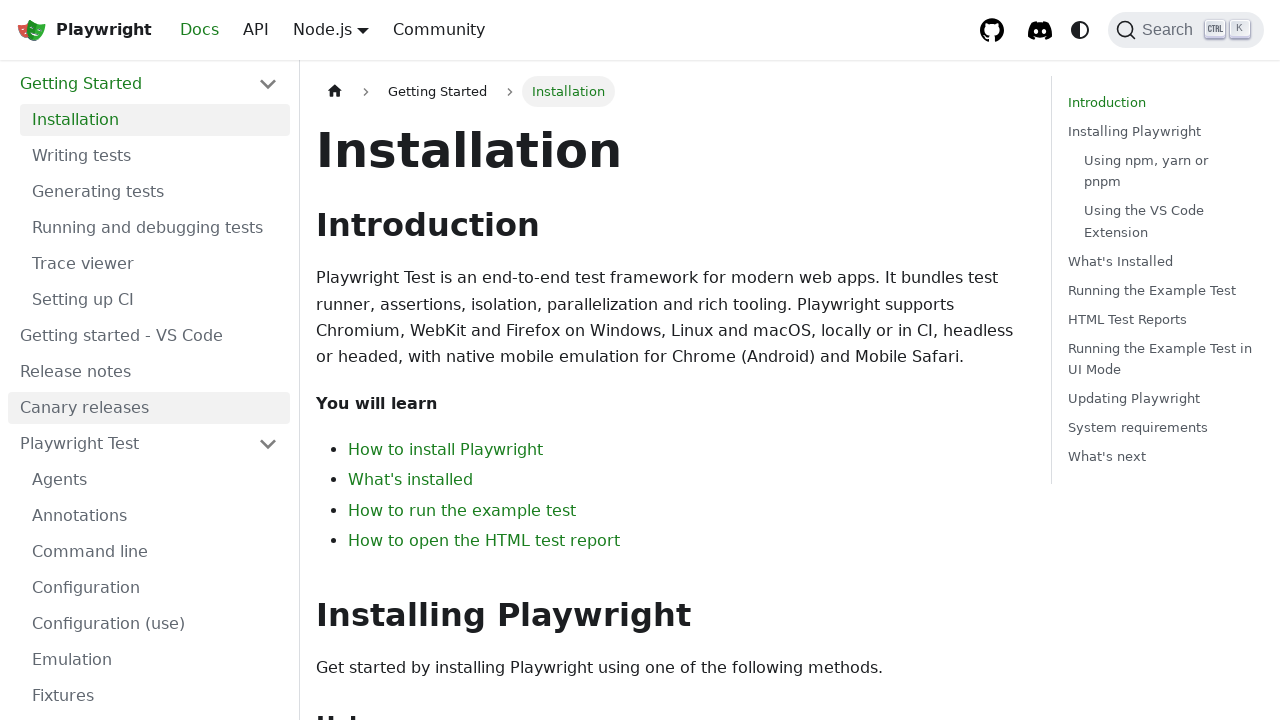

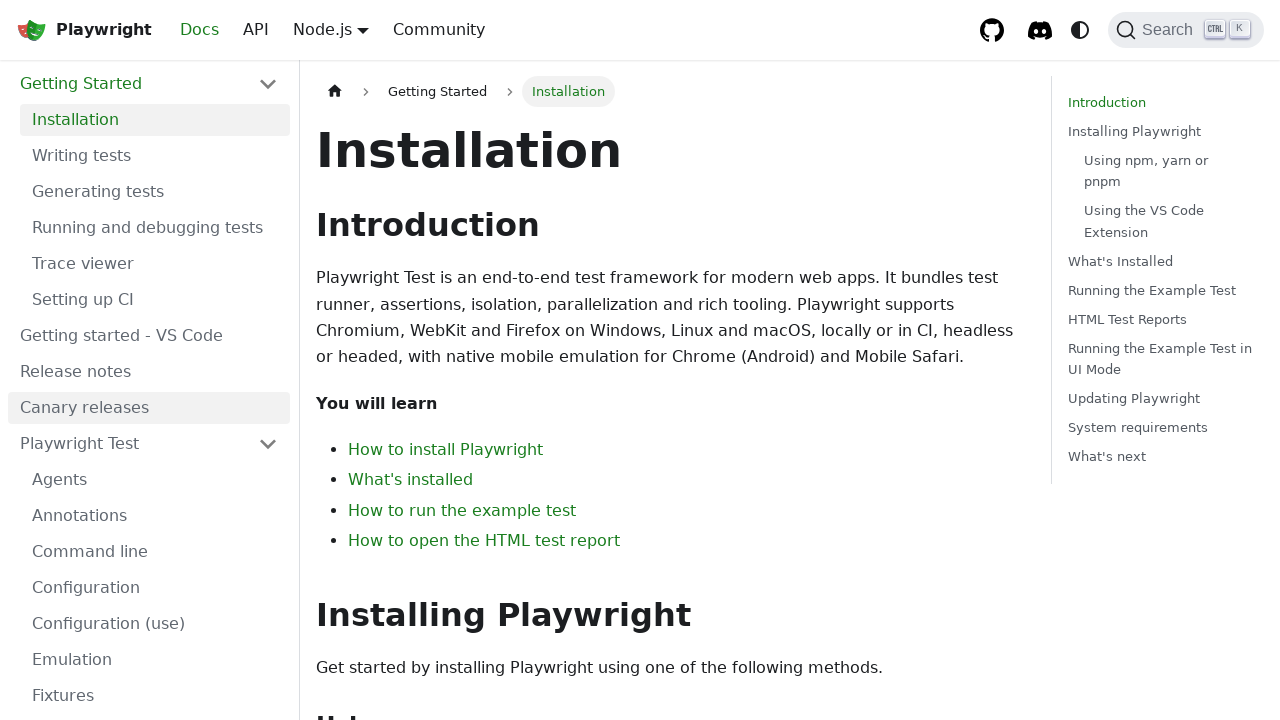